Navigates to a page containing multiple links and verifies that links are present on the page by waiting for link elements to load.

Starting URL: https://leafground.com/link.xhtml

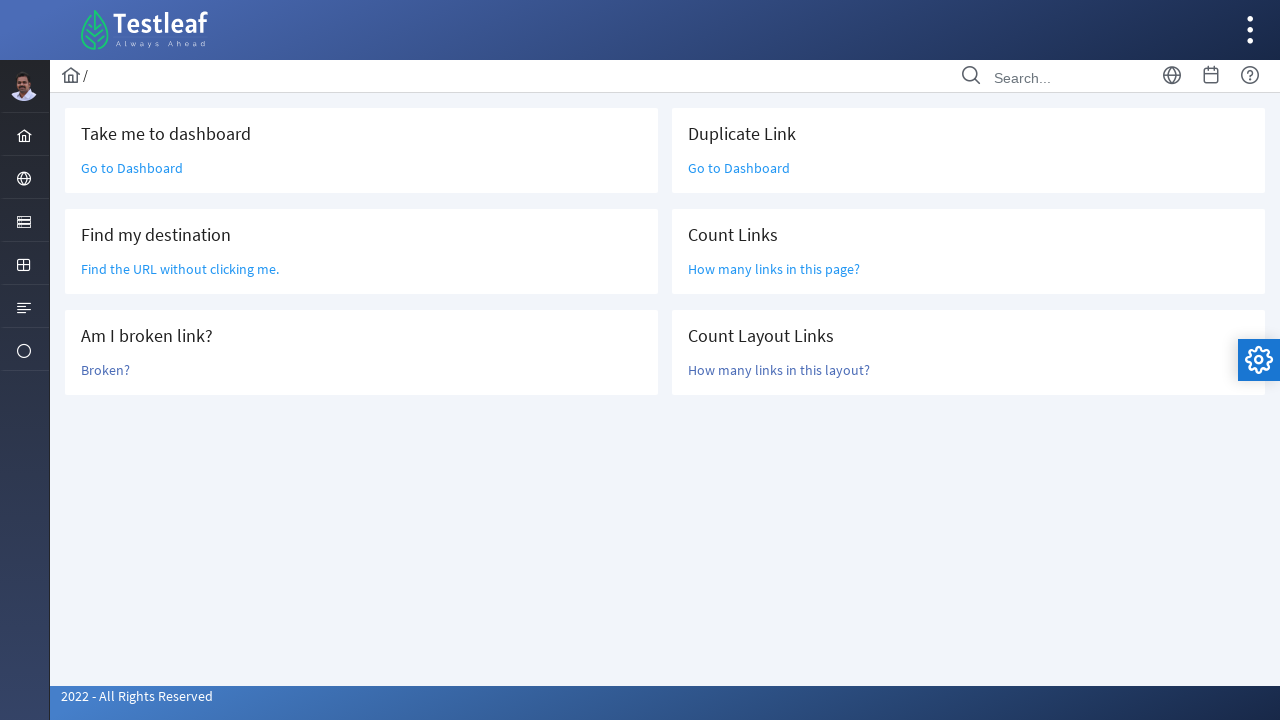

Navigated to https://leafground.com/link.xhtml
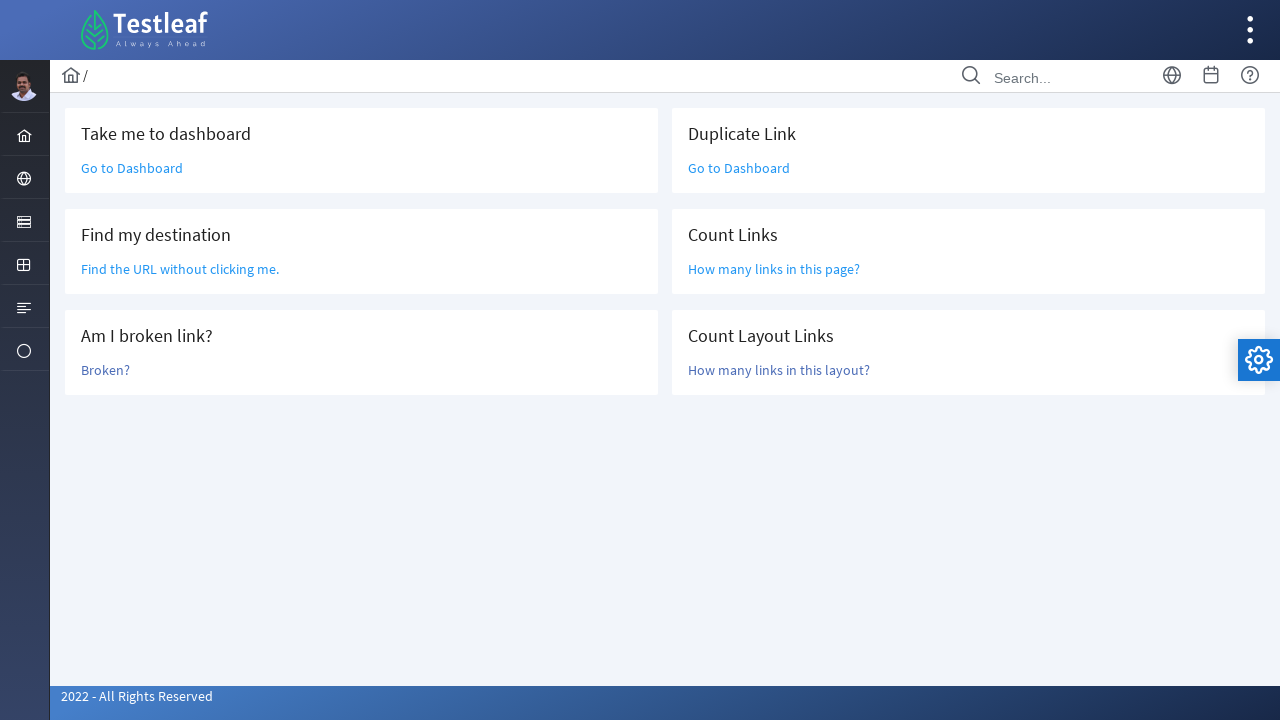

Waited for link elements to load on the page
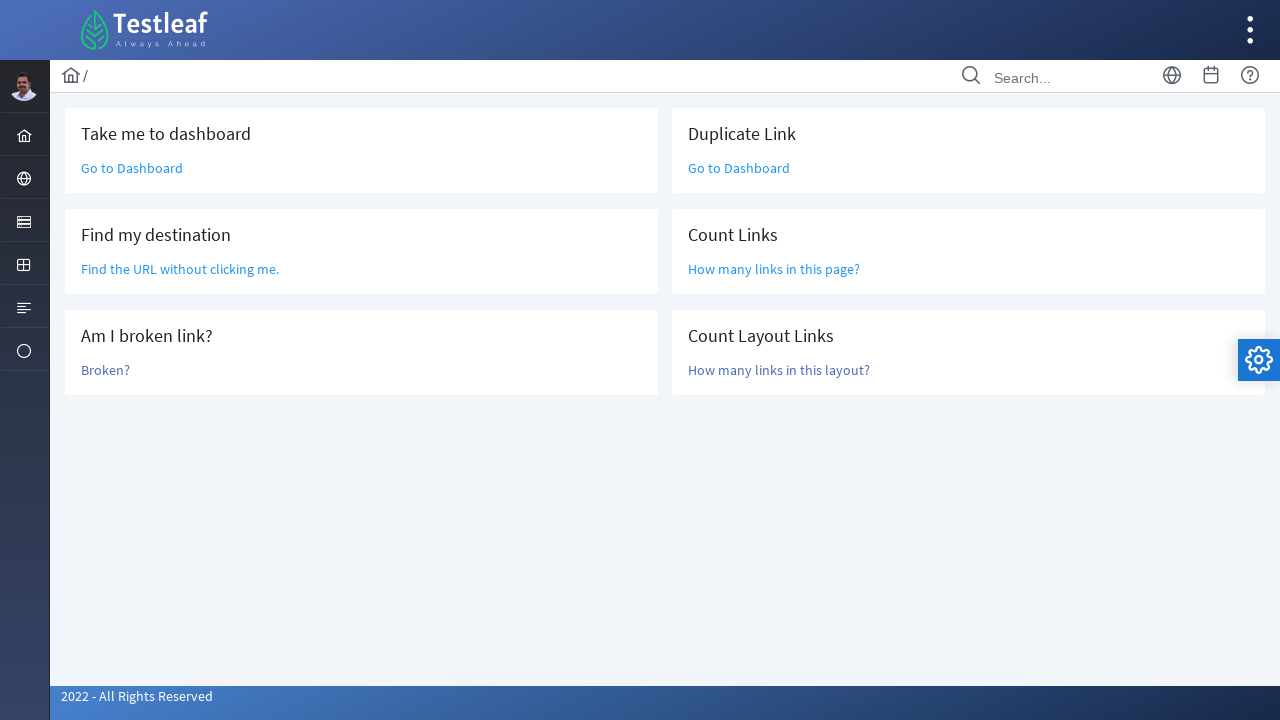

Located all link elements on the page
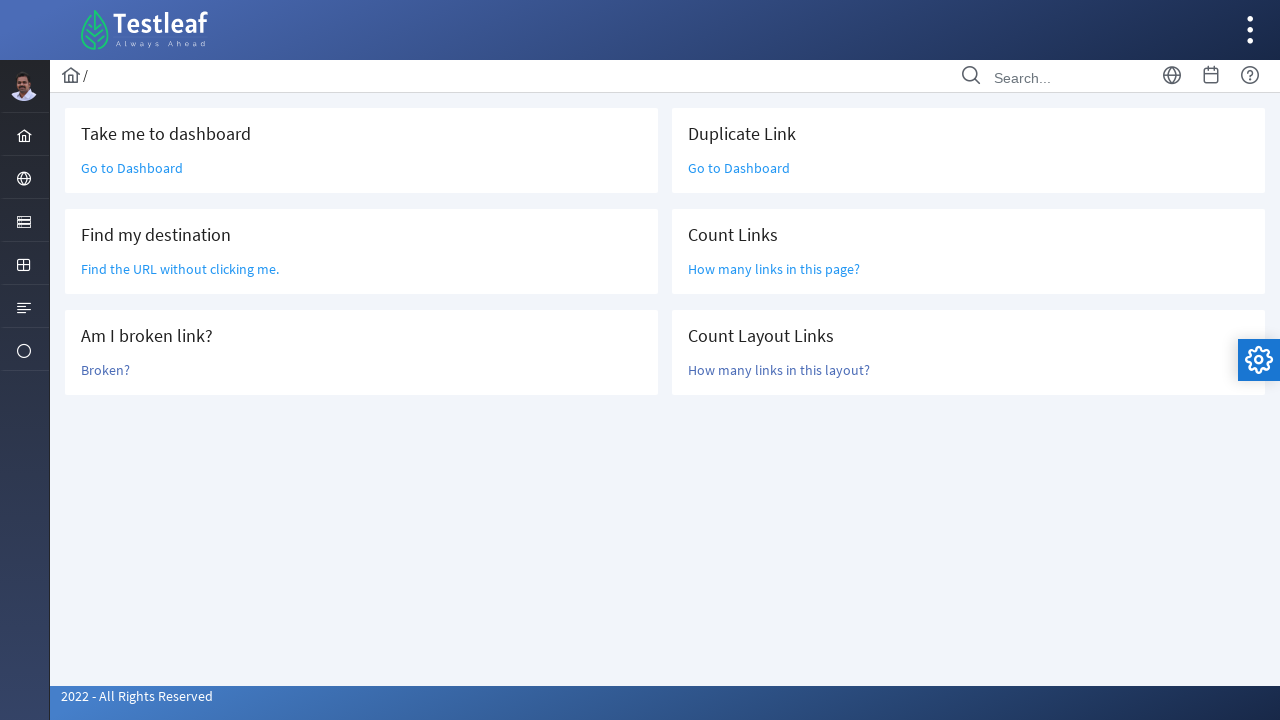

Waited for the first link element to be ready
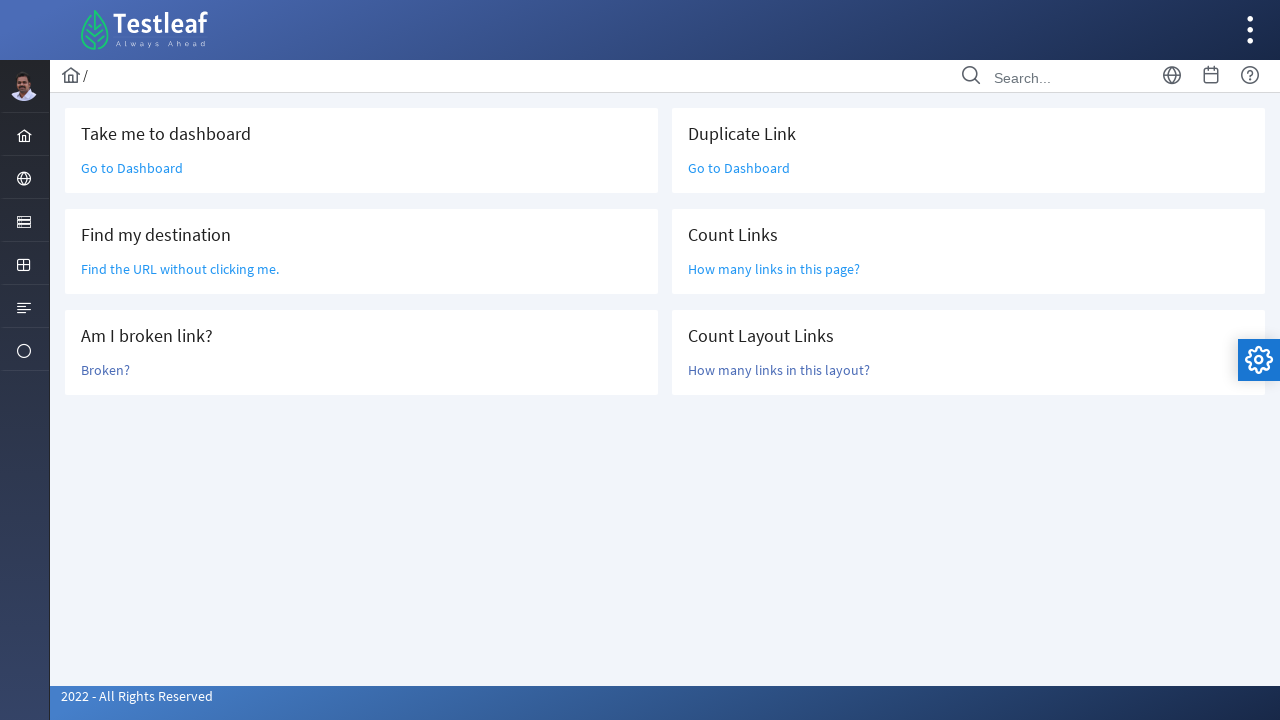

Retrieved all link elements from the page
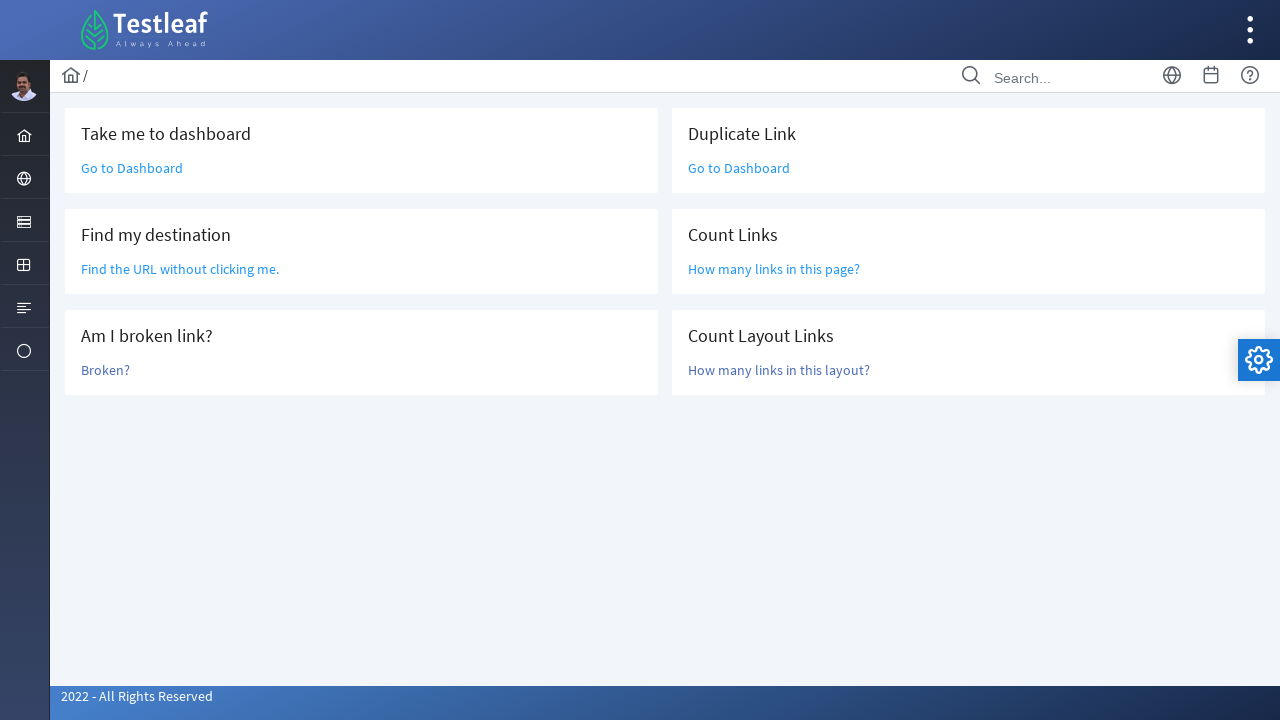

Clicked on the 42nd link (index 41) to verify it is interactable at (132, 168) on a >> nth=41
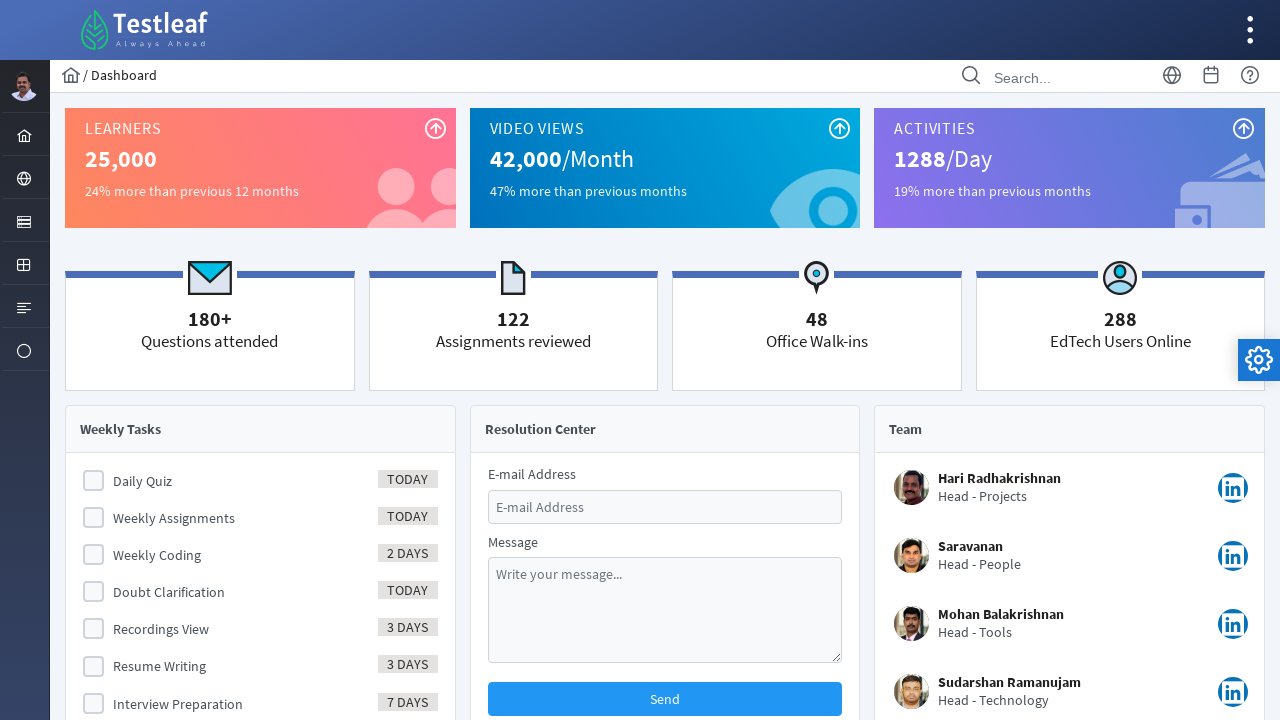

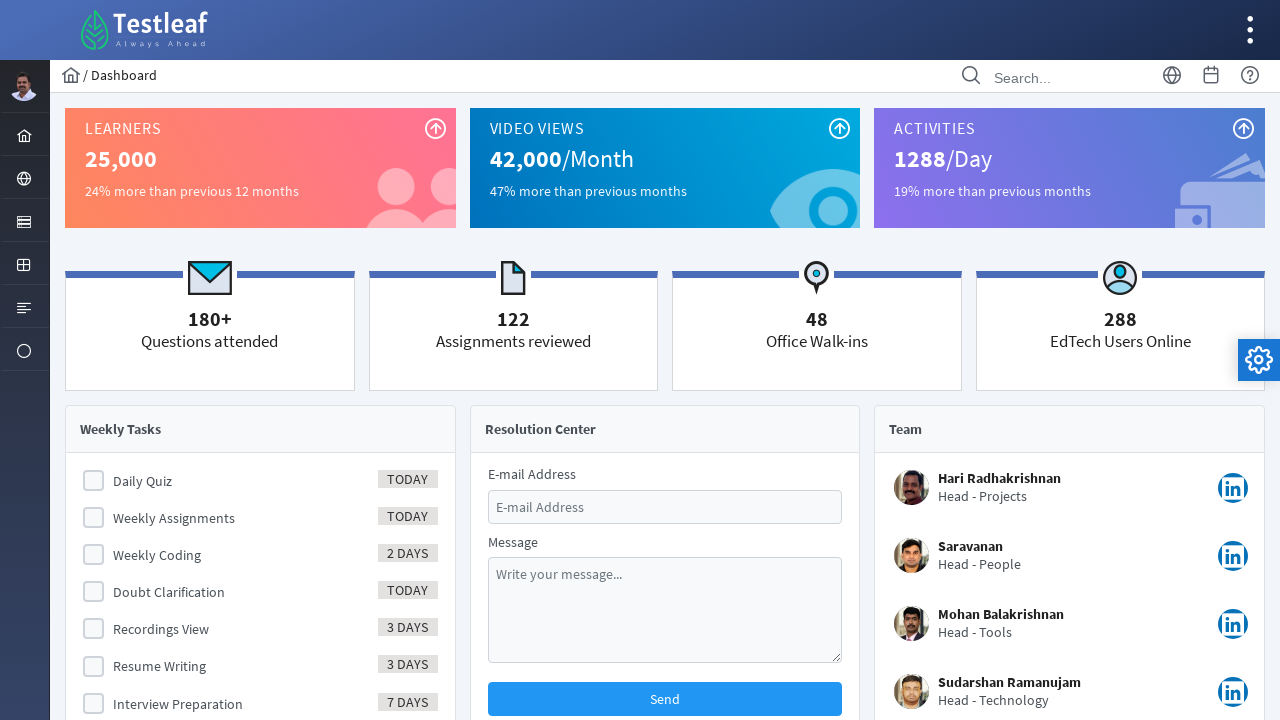